Tests email validation by entering an invalid email format and verifying error message

Starting URL: https://www.qa-practice.com/elements/input/email

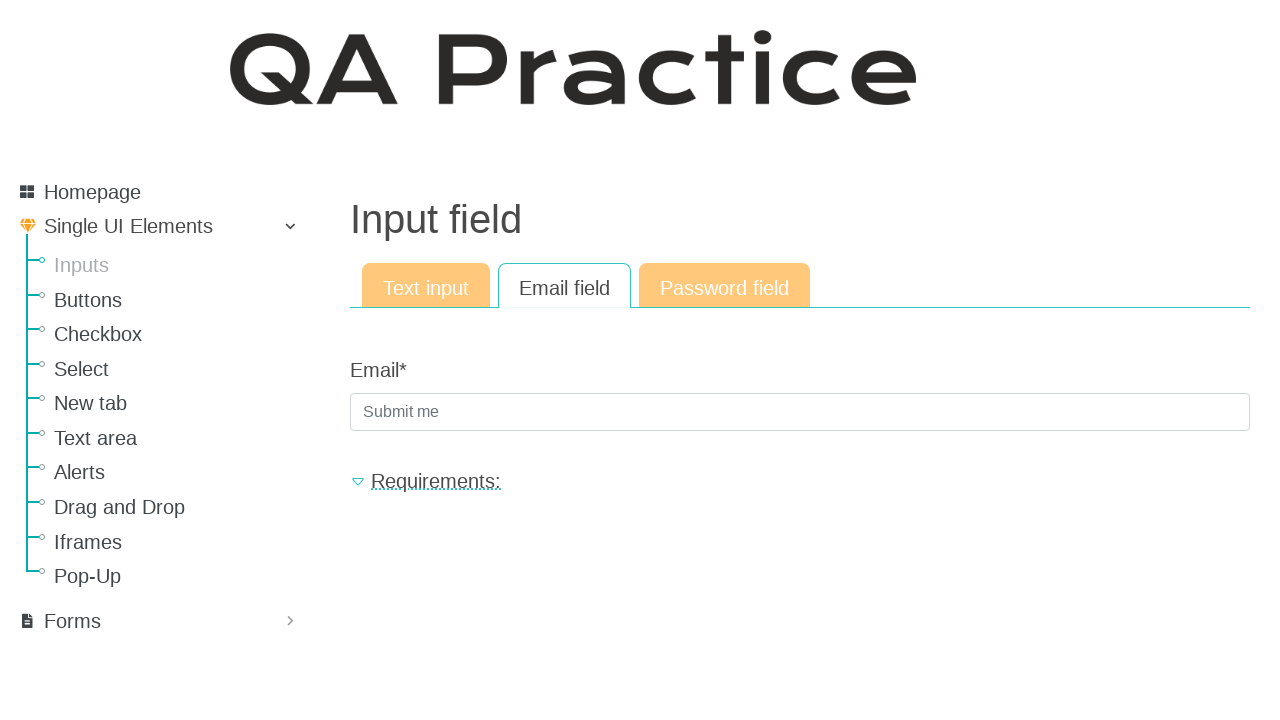

Filled email field with invalid format 'dsa@dd' on #id_email
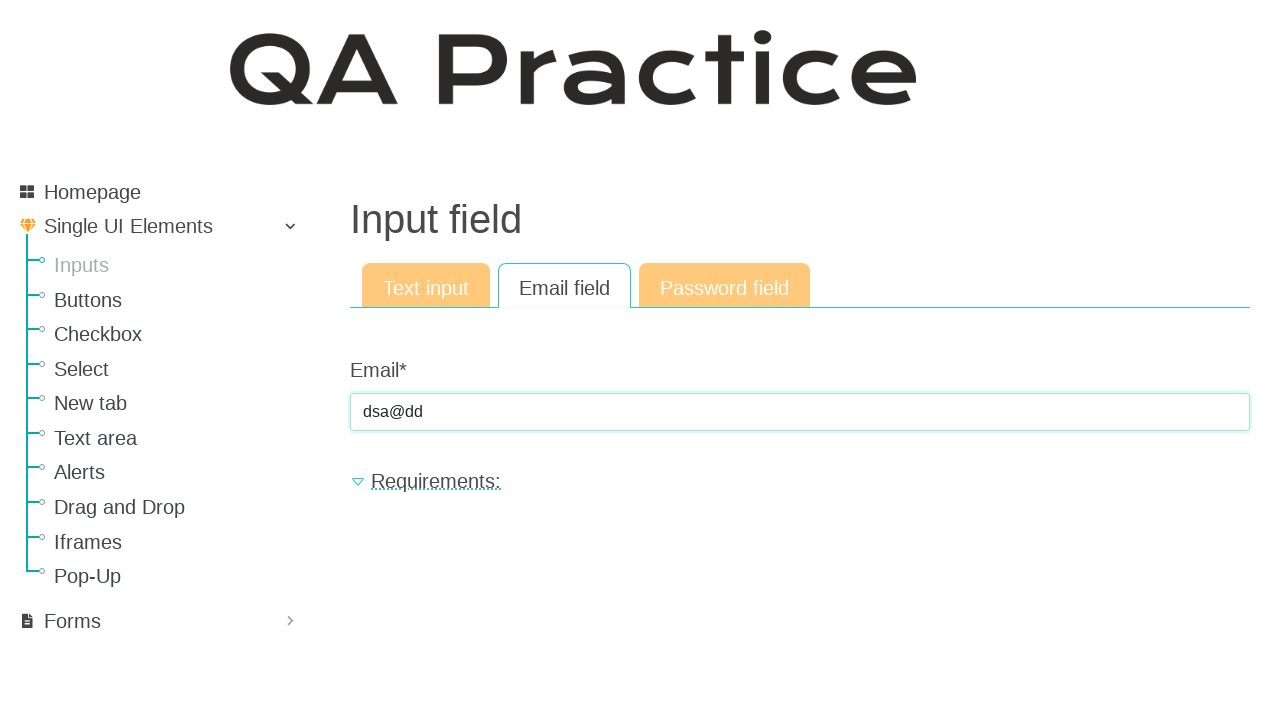

Pressed Enter to submit the form on #id_email
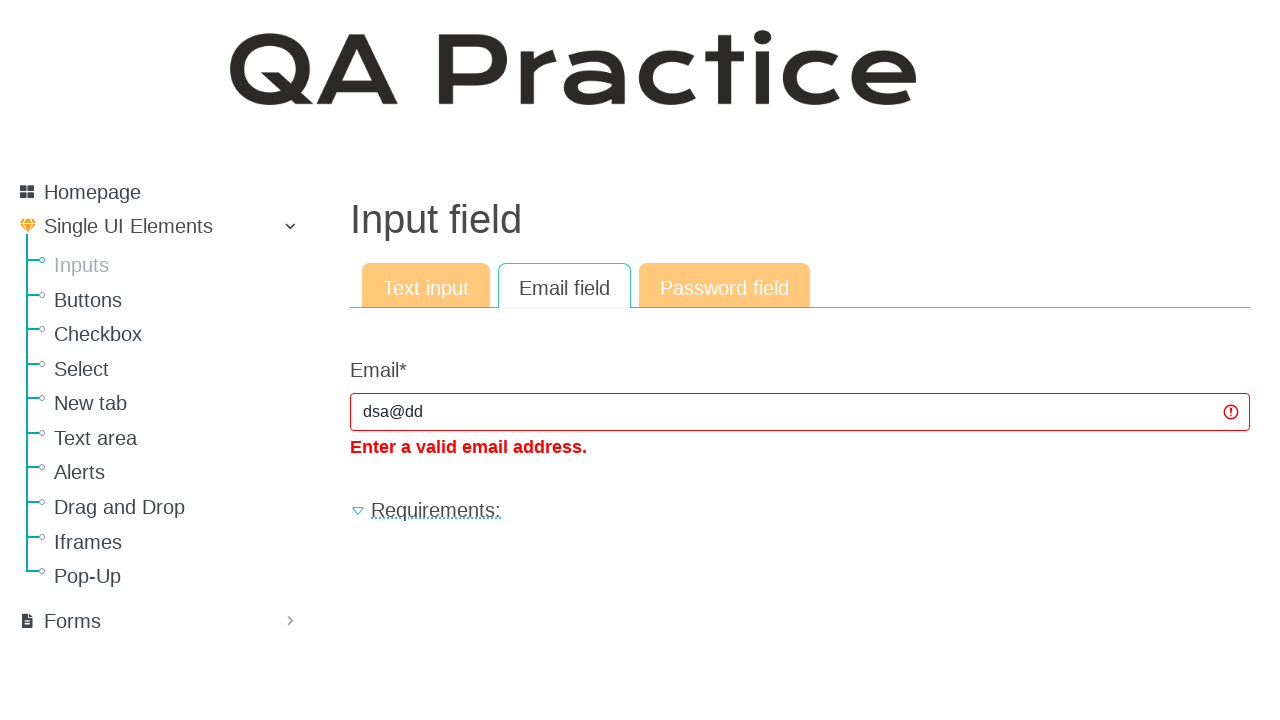

Waited for validation error message to appear
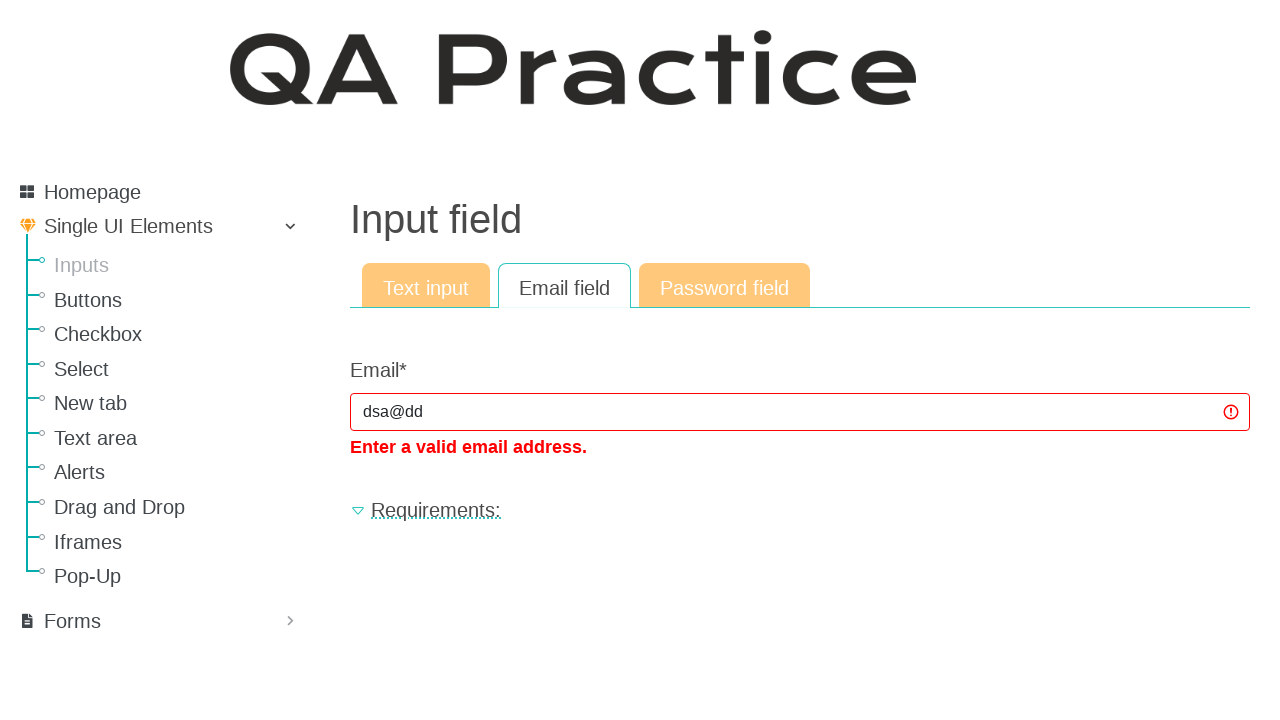

Verified error message contains 'Enter a valid email address.'
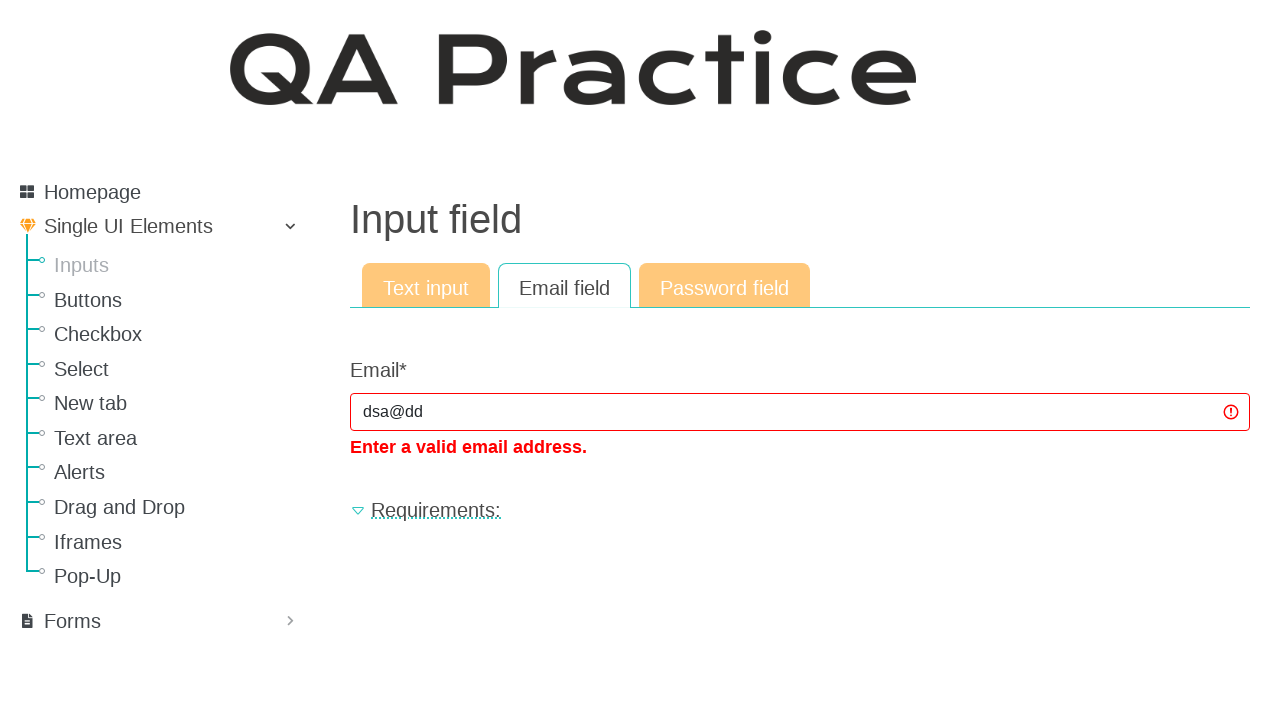

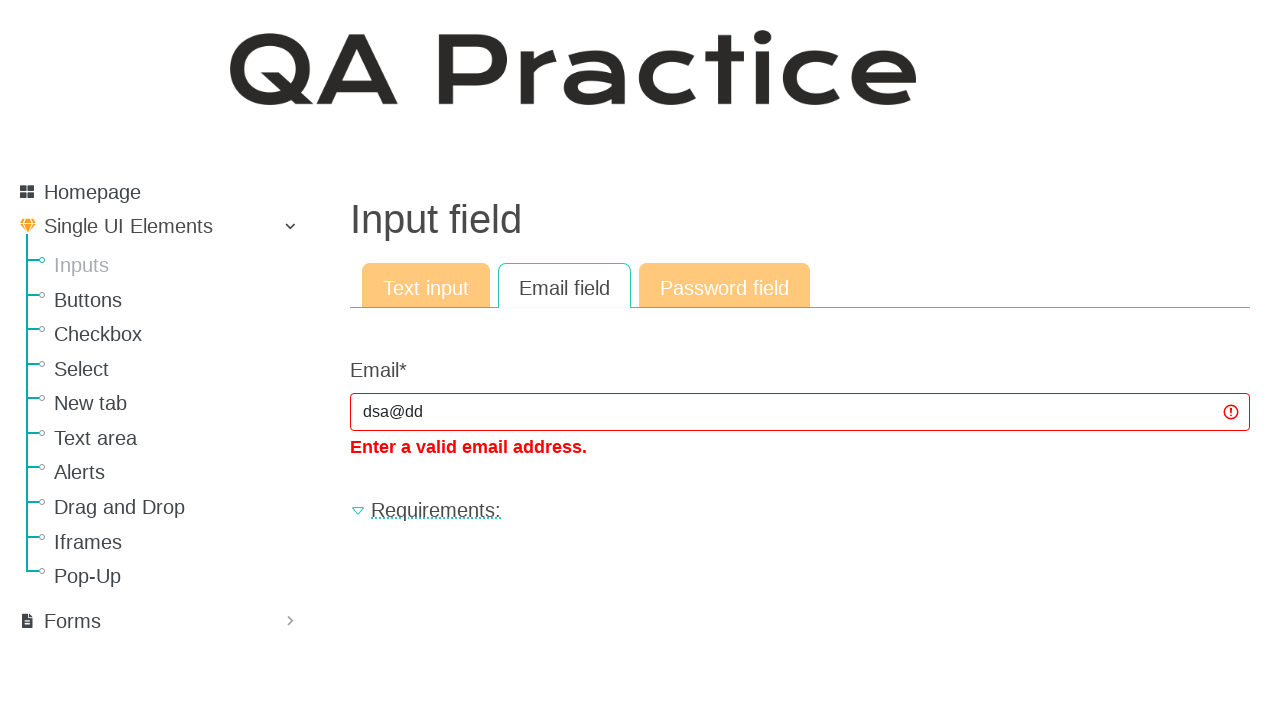